Tests the standard calculator on the homepage by clicking calculator buttons to compute 4+4*4 (or similar calculation) and verifying the result equals 16.

Starting URL: https://ru.onlinemschool.com/

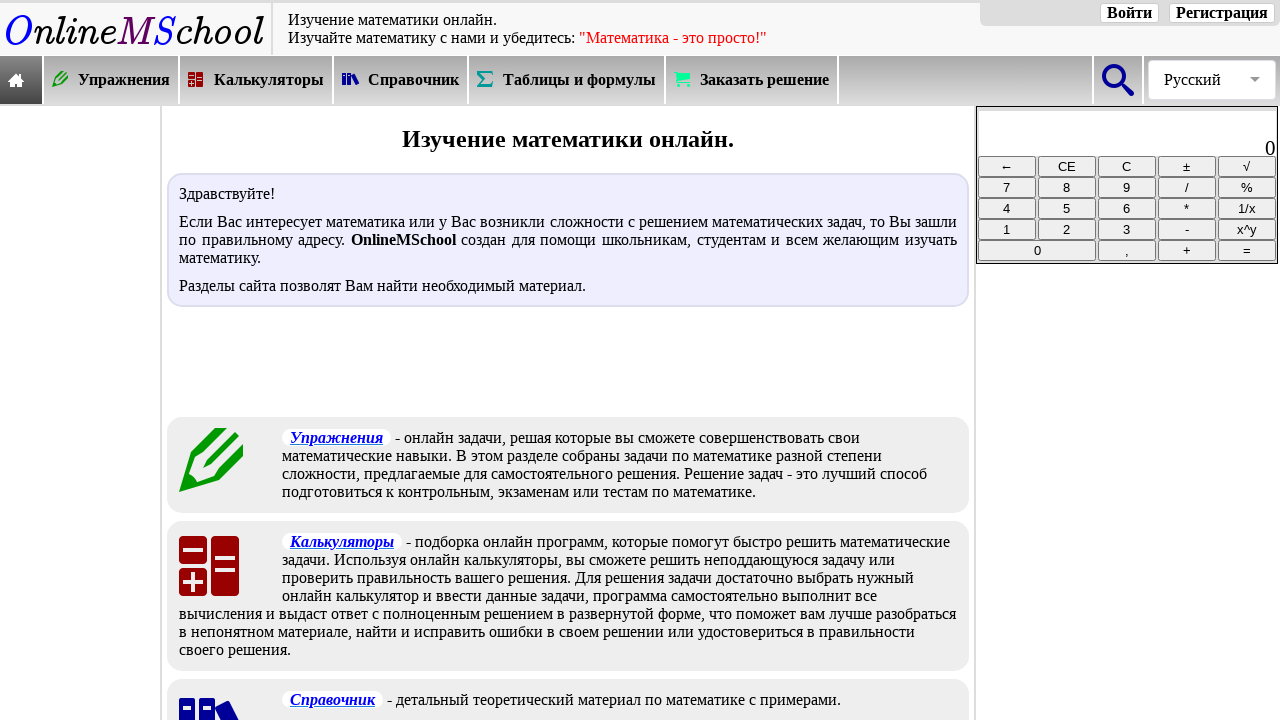

Waited for first number button (4) to be available
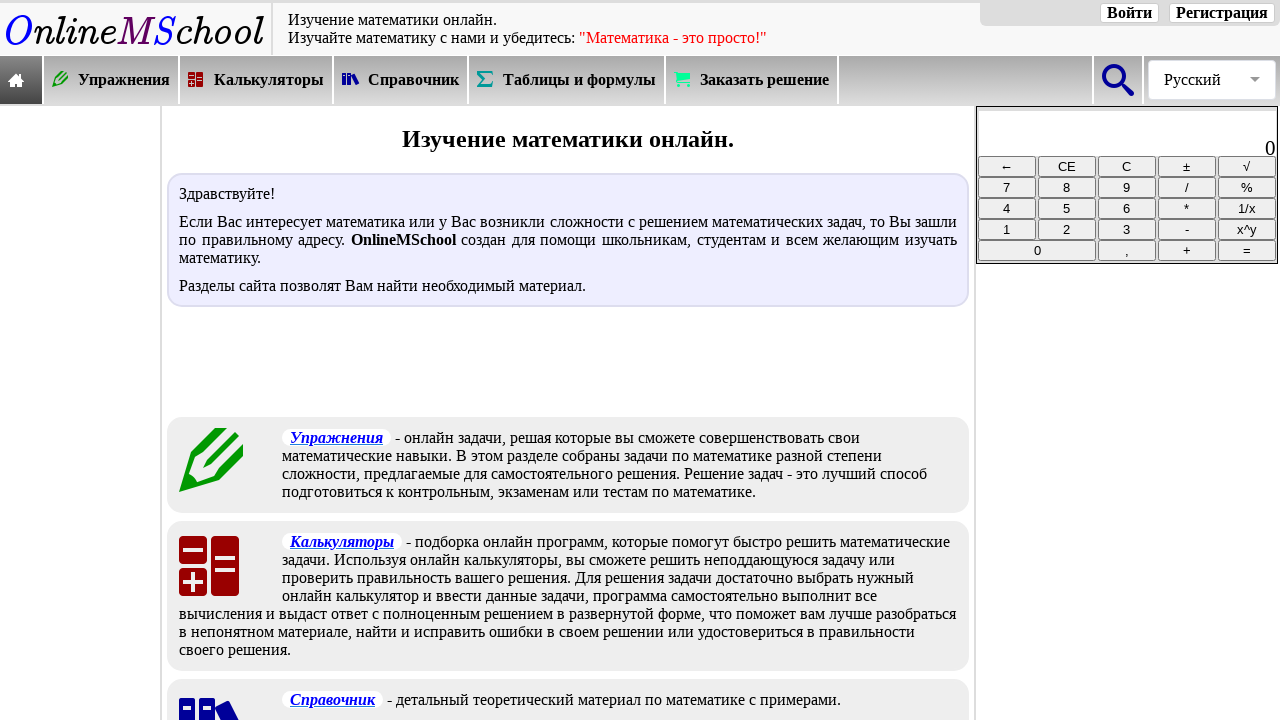

Clicked first number button (4) at (1067, 188) on xpath=//*[@id="oms_rgh1t"]/div[1]/table/tbody/tr[3]/td[2]/input
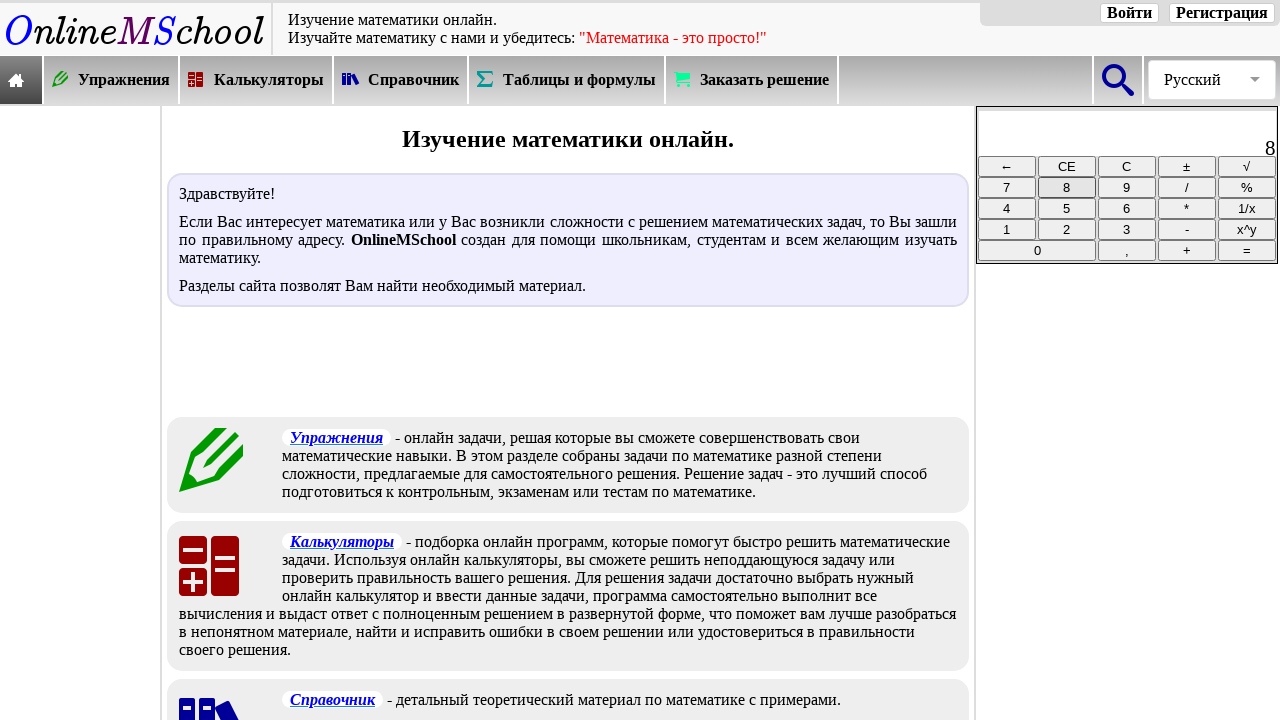

Waited for multiply operator button to be available
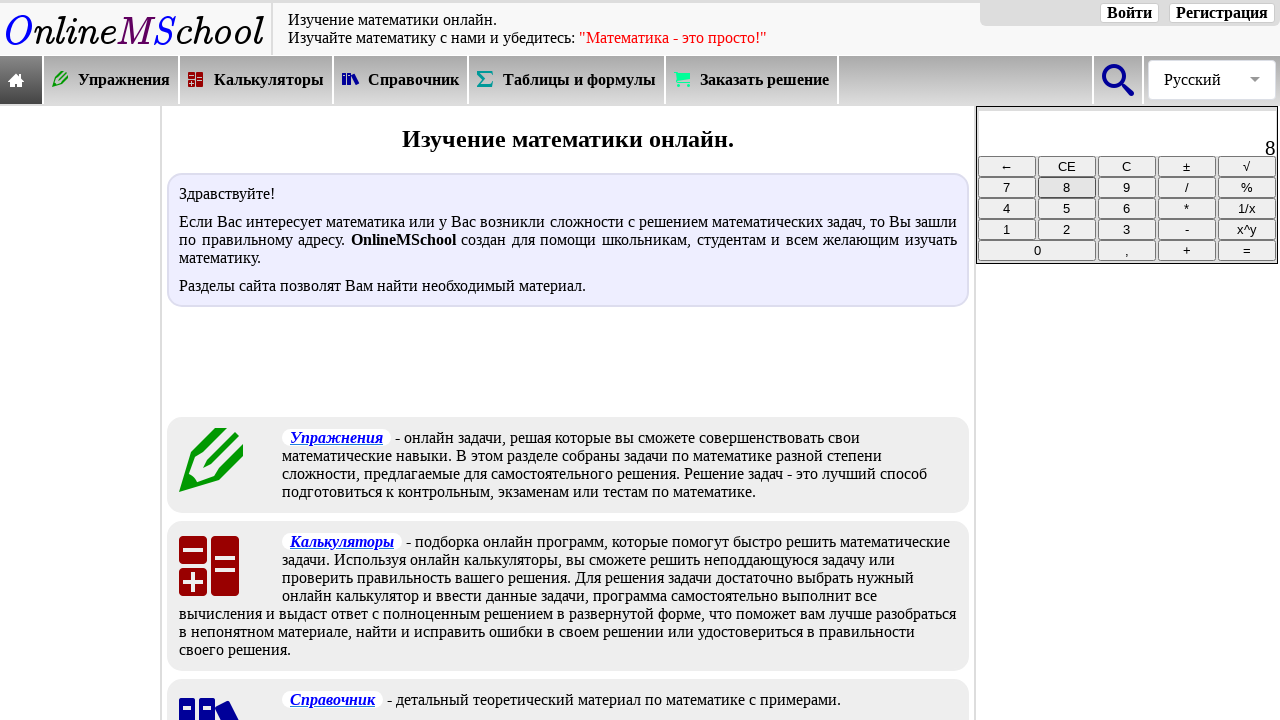

Clicked multiply operator button at (1187, 250) on xpath=//*[@id="oms_rgh1t"]/div[1]/table/tbody/tr[6]/td[3]/input
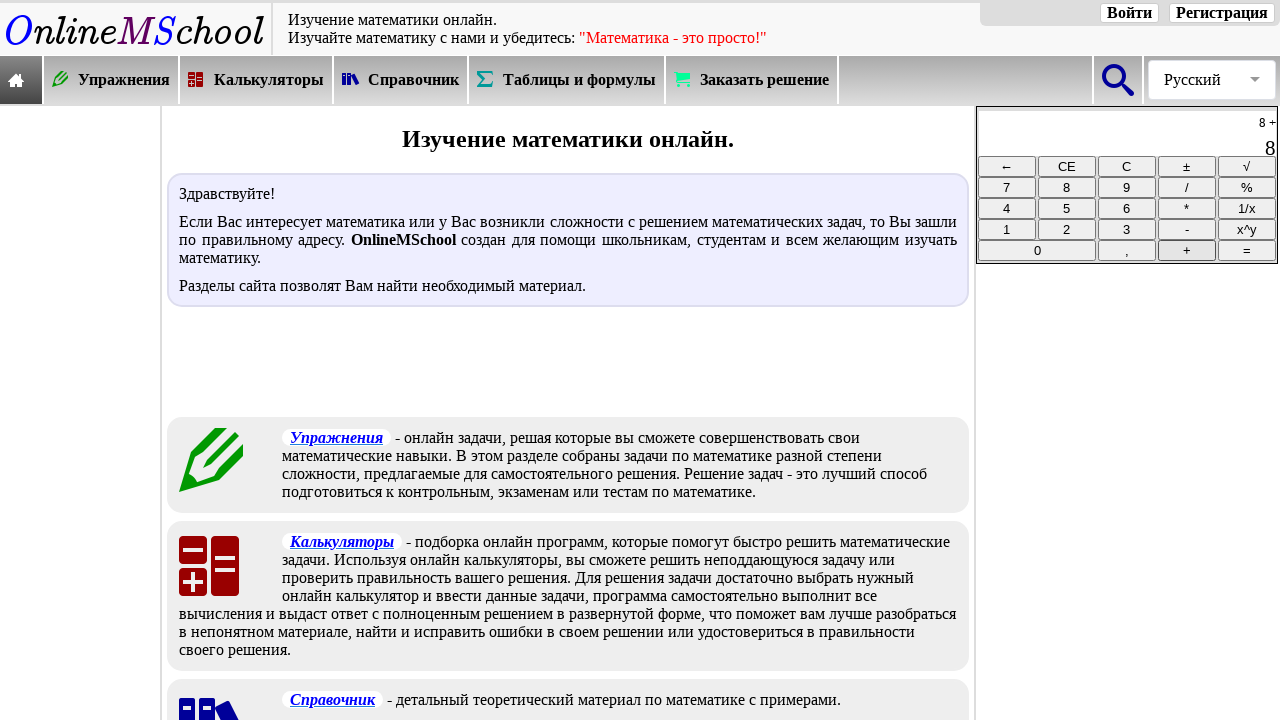

Waited for second number button (4) to be available
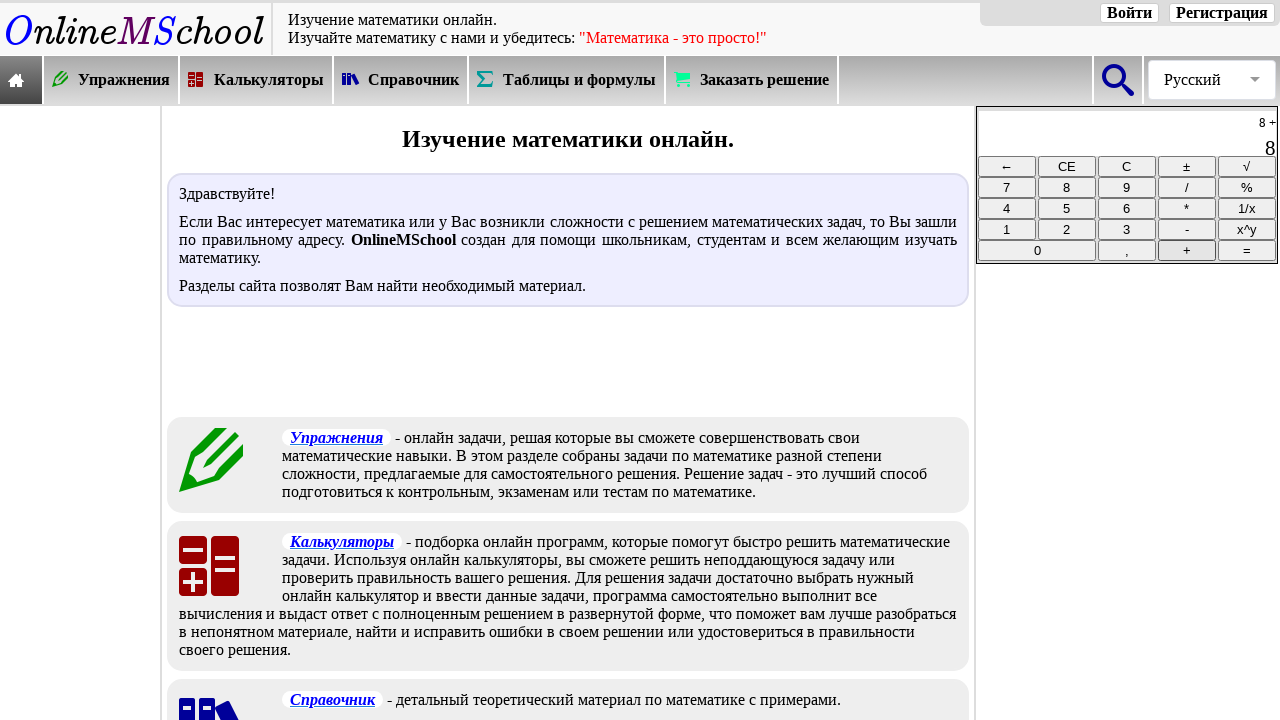

Clicked second number button (4) at (1067, 188) on xpath=//*[@id="oms_rgh1t"]/div[1]/table/tbody/tr[3]/td[2]/input
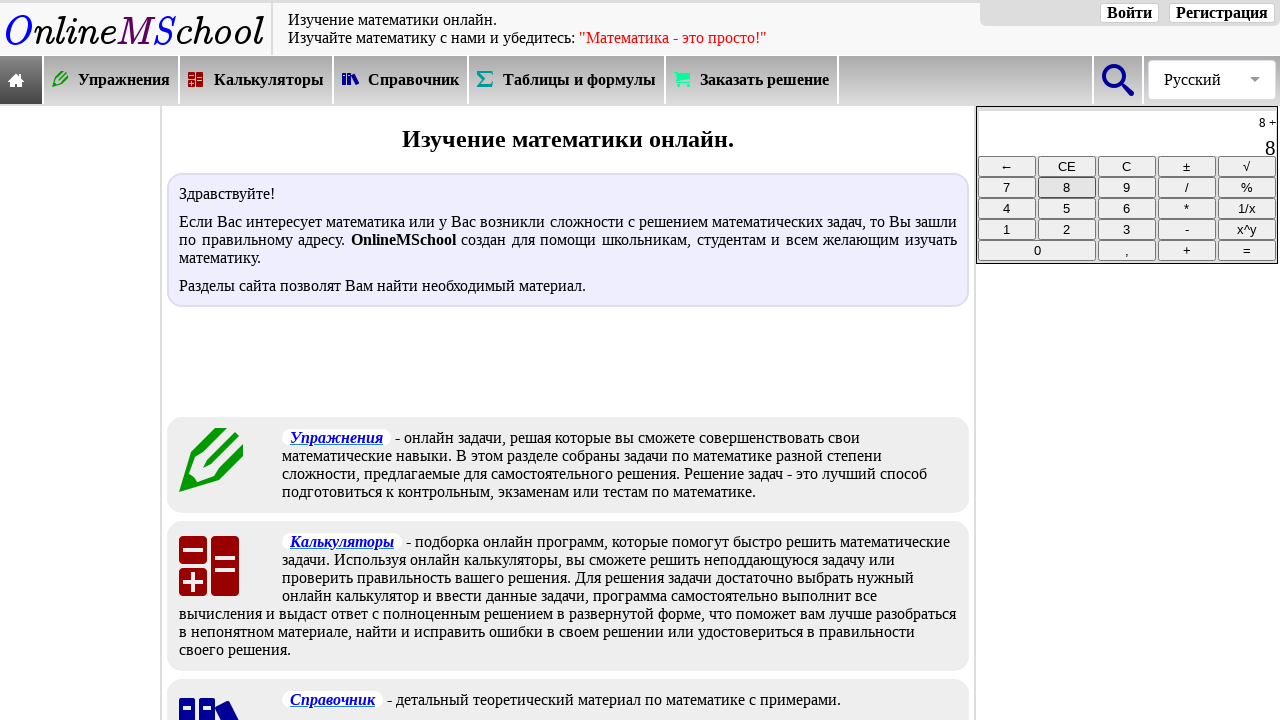

Waited for equals button to be available
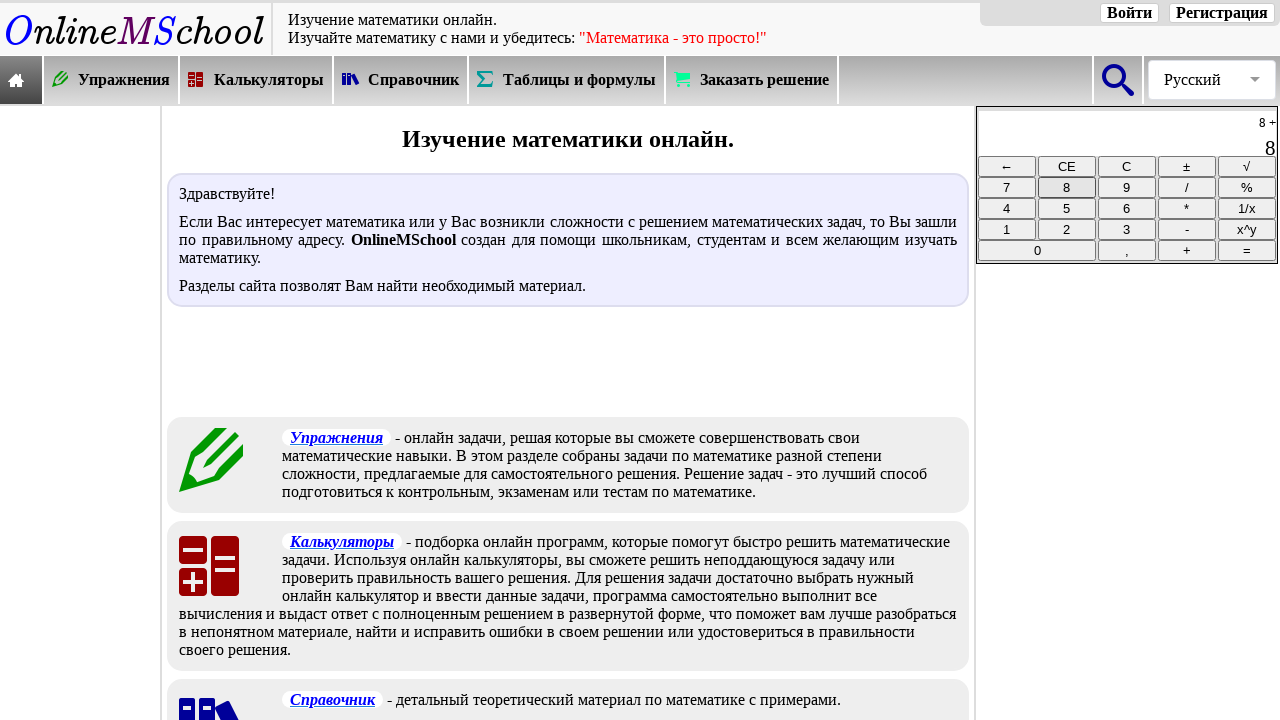

Clicked equals button to compute 4*4 at (1247, 250) on xpath=//*[@id="oms_rgh1t"]/div[1]/table/tbody/tr[6]/td[4]/input
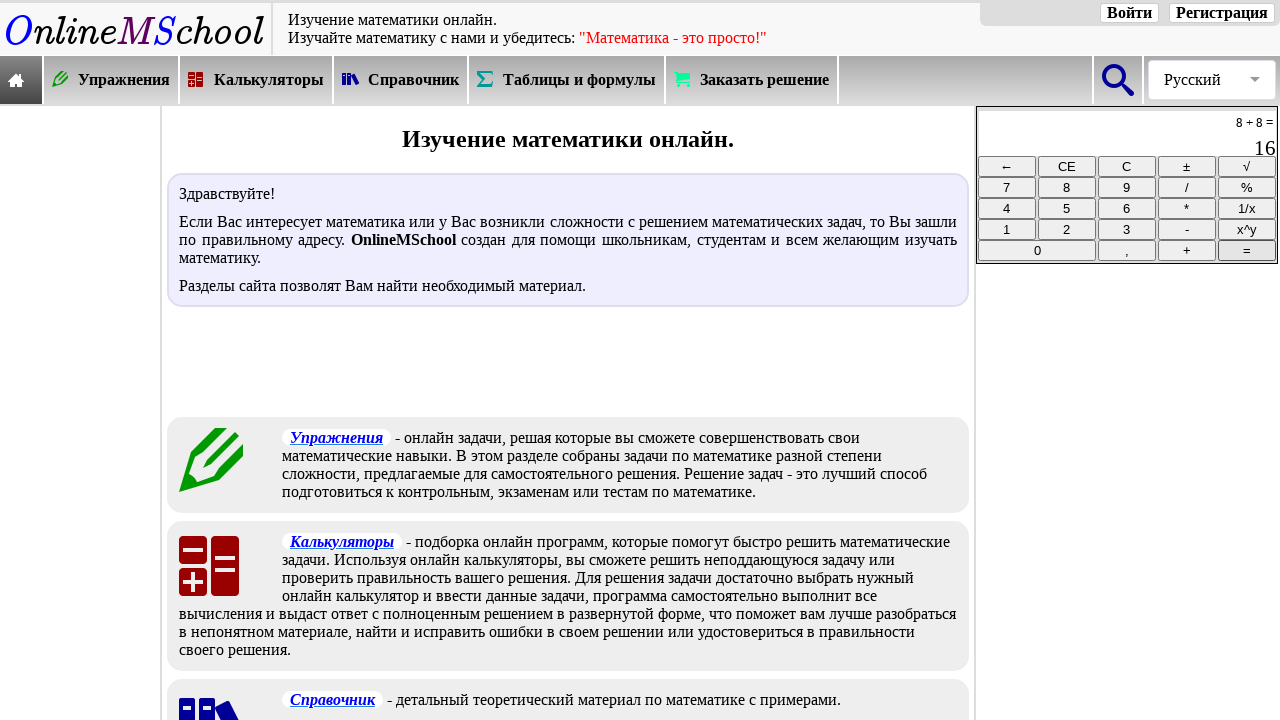

Waited for result display to appear
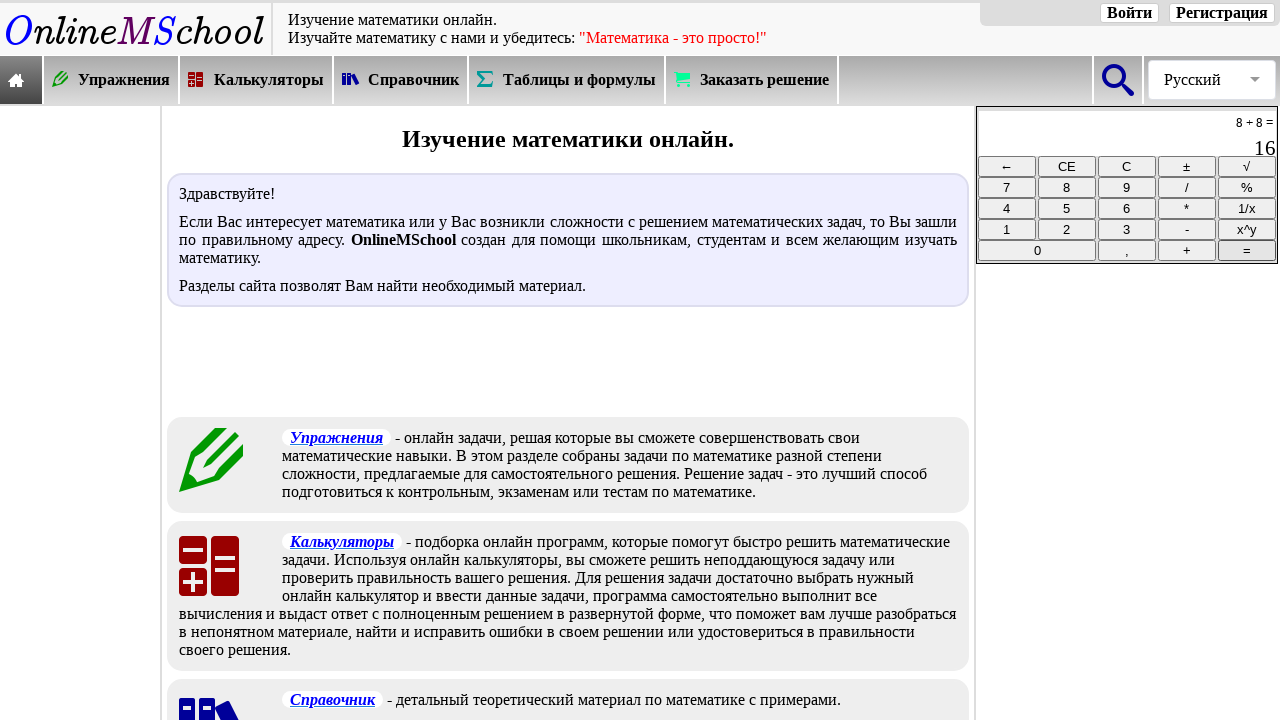

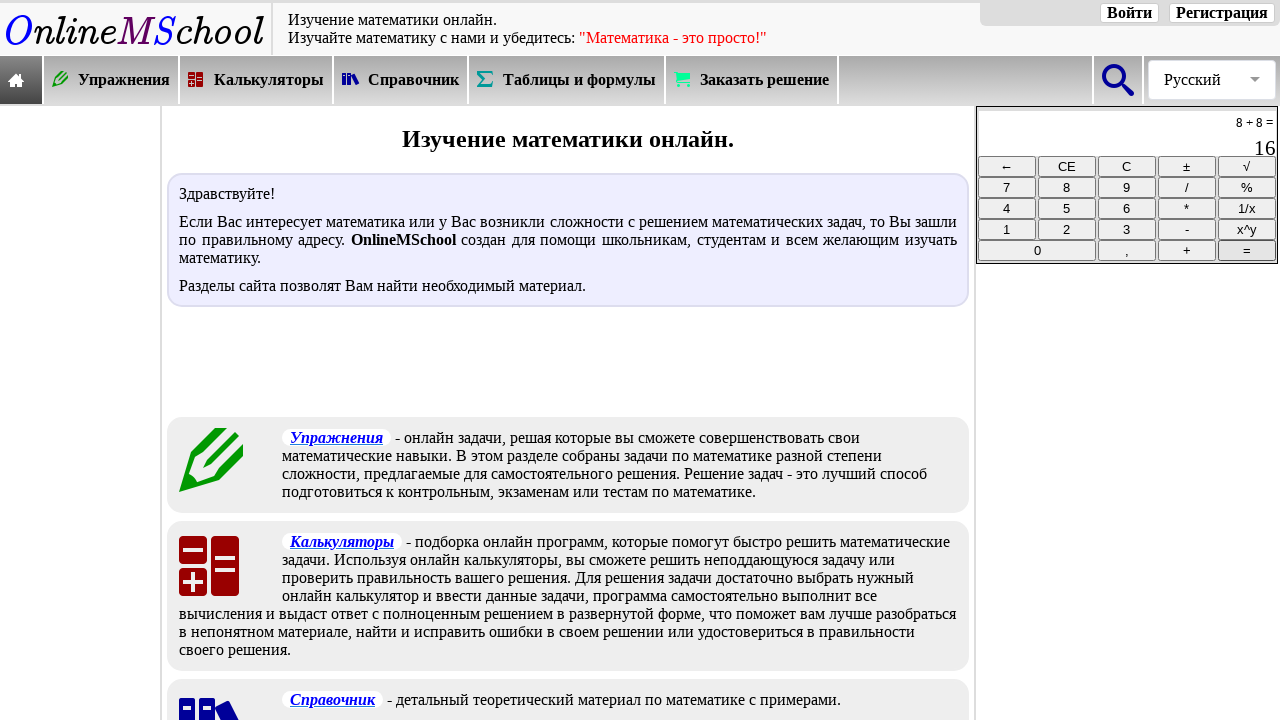